Tests switching between multiple browser windows by clicking a link that opens a new window, then switching between the original and new window to verify correct focus based on page titles.

Starting URL: http://the-internet.herokuapp.com/windows

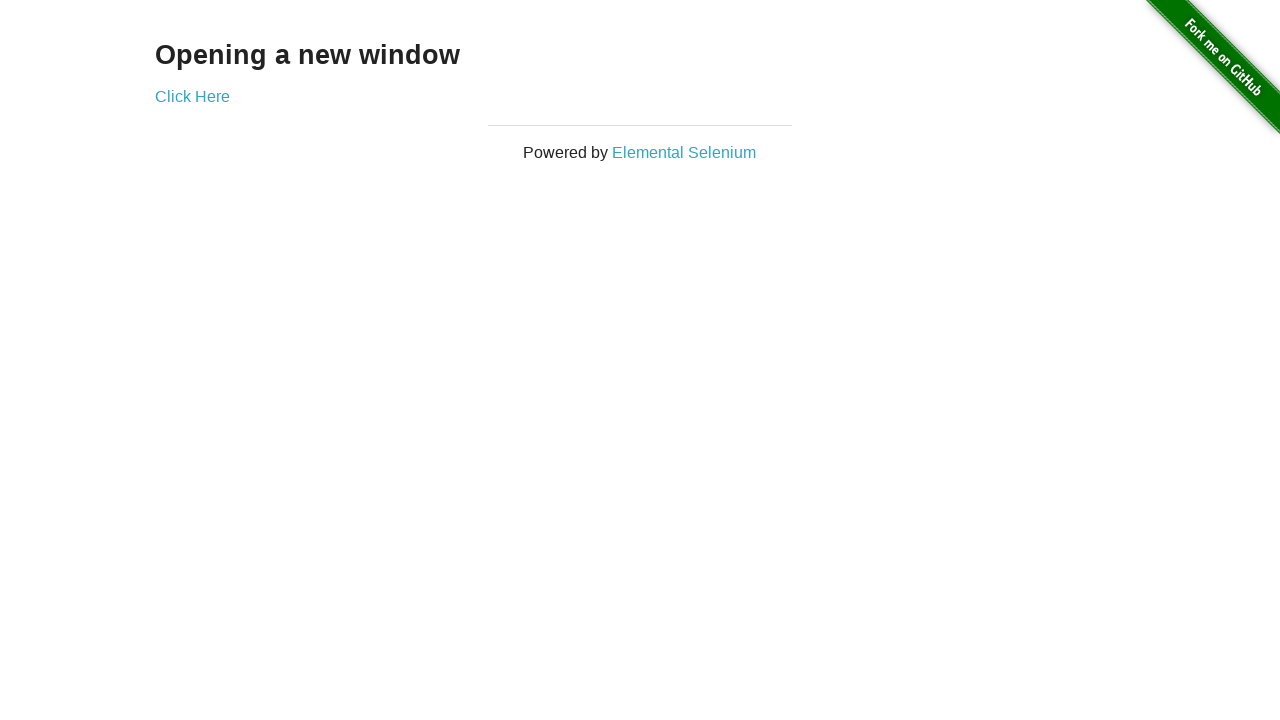

Clicked link to open new window at (192, 96) on .example a
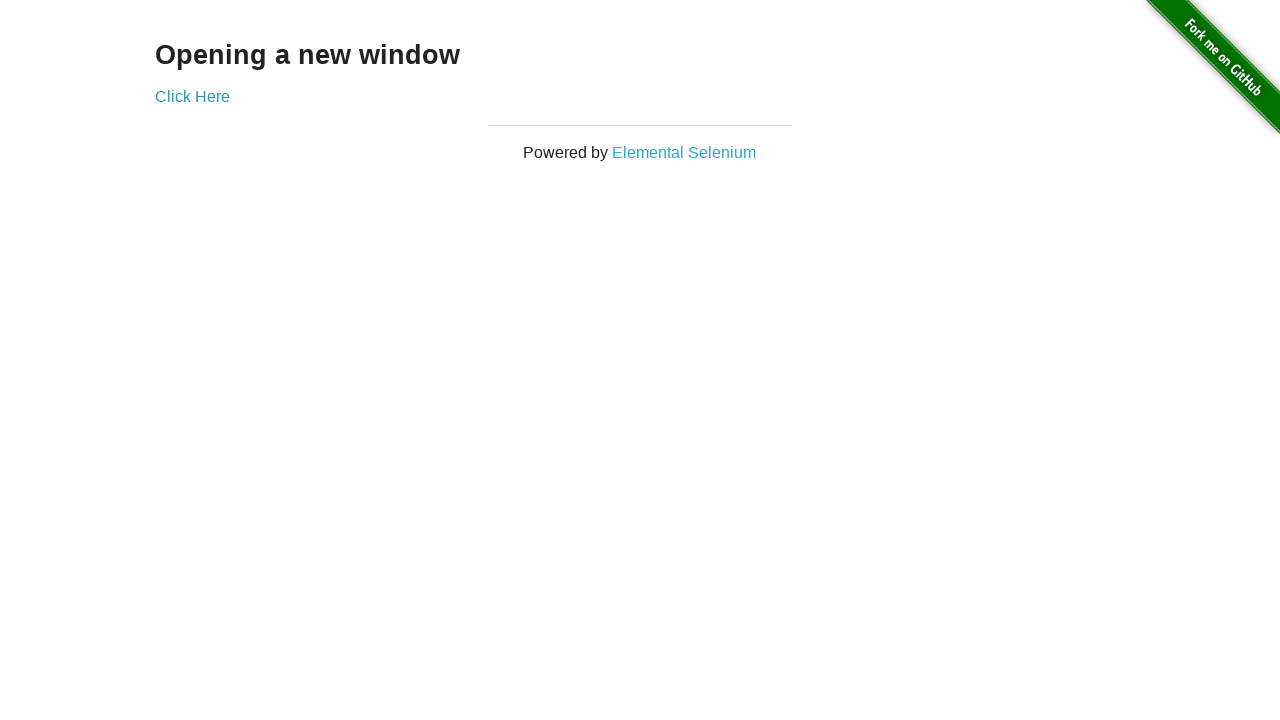

Captured new window page object
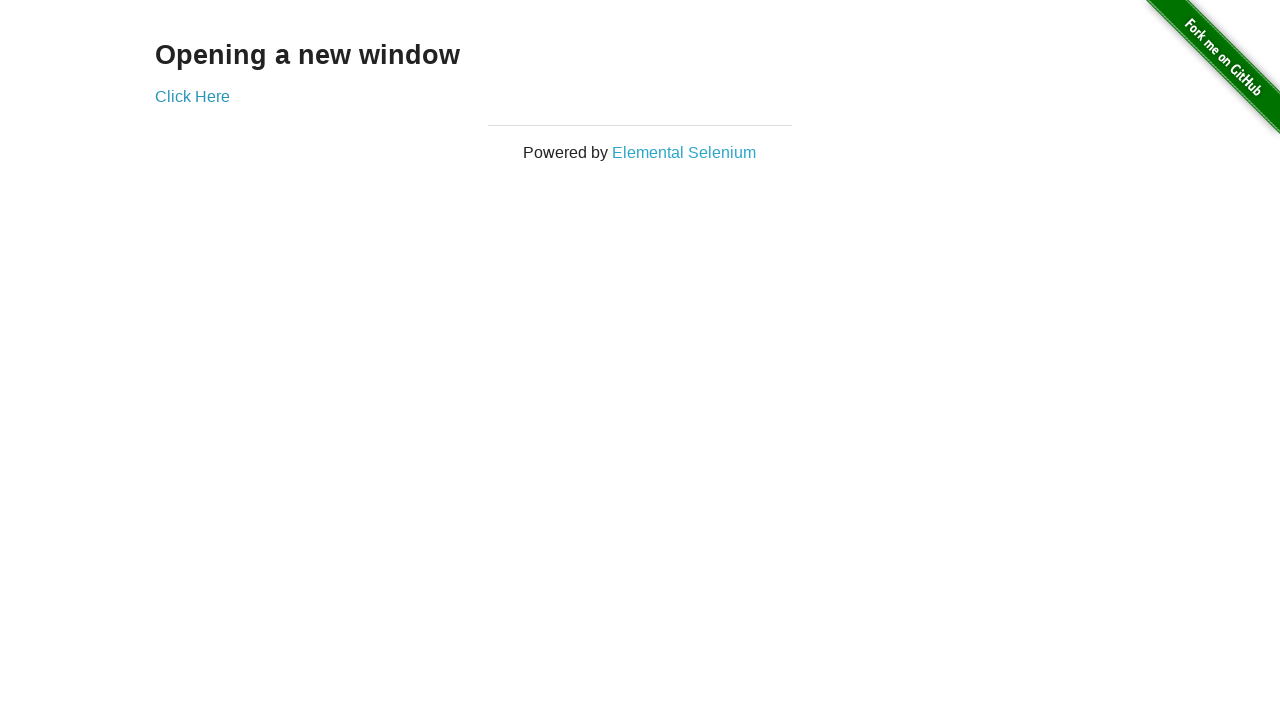

New window page loaded
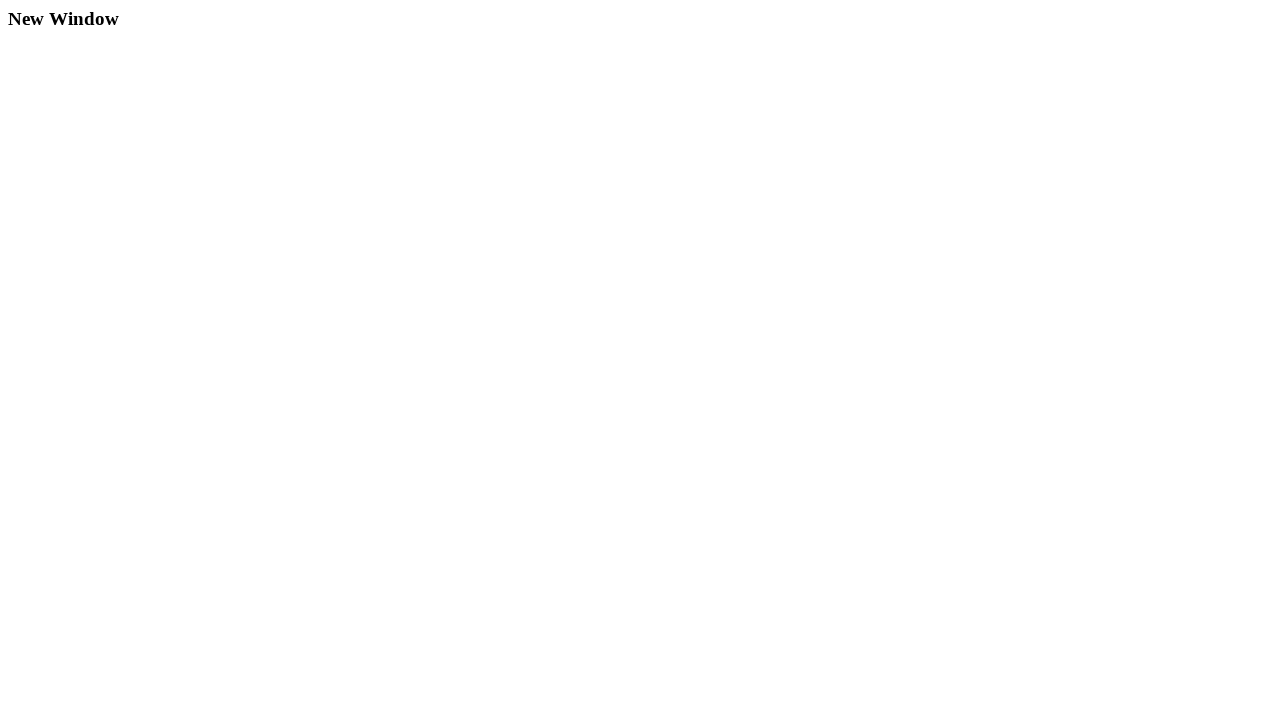

Verified original page title is not 'New Window'
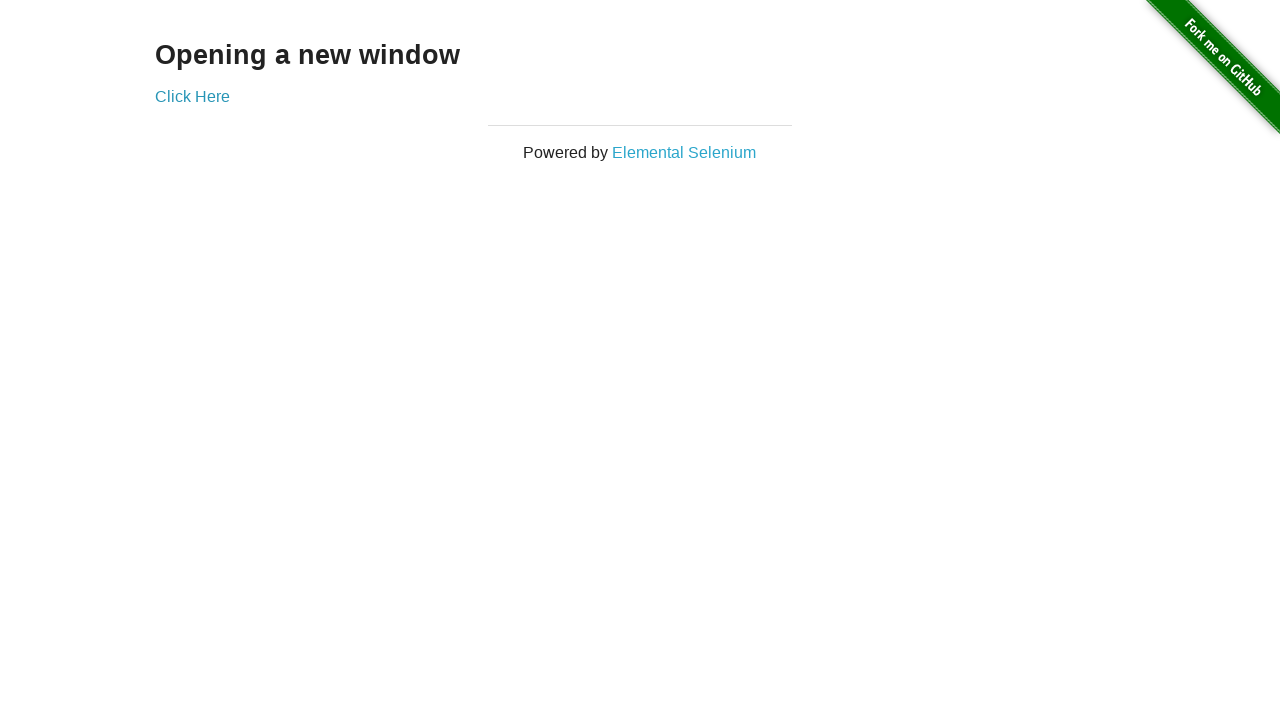

Verified new window page title is 'New Window'
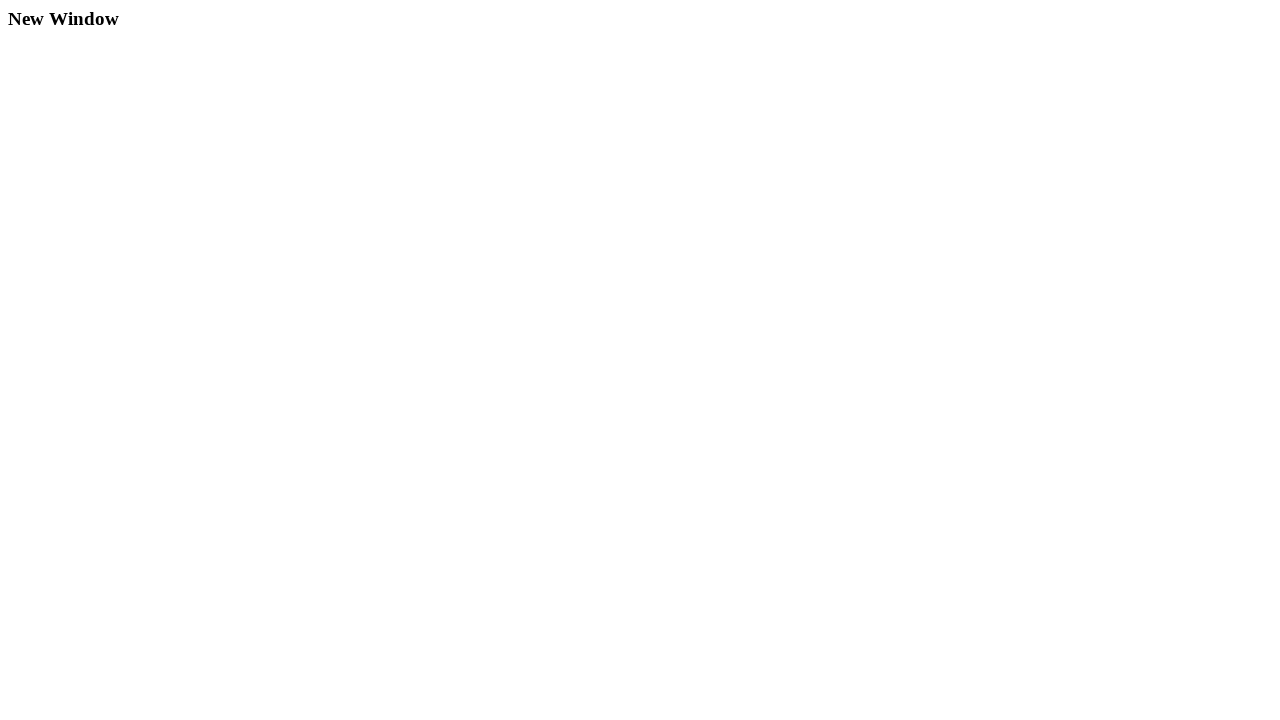

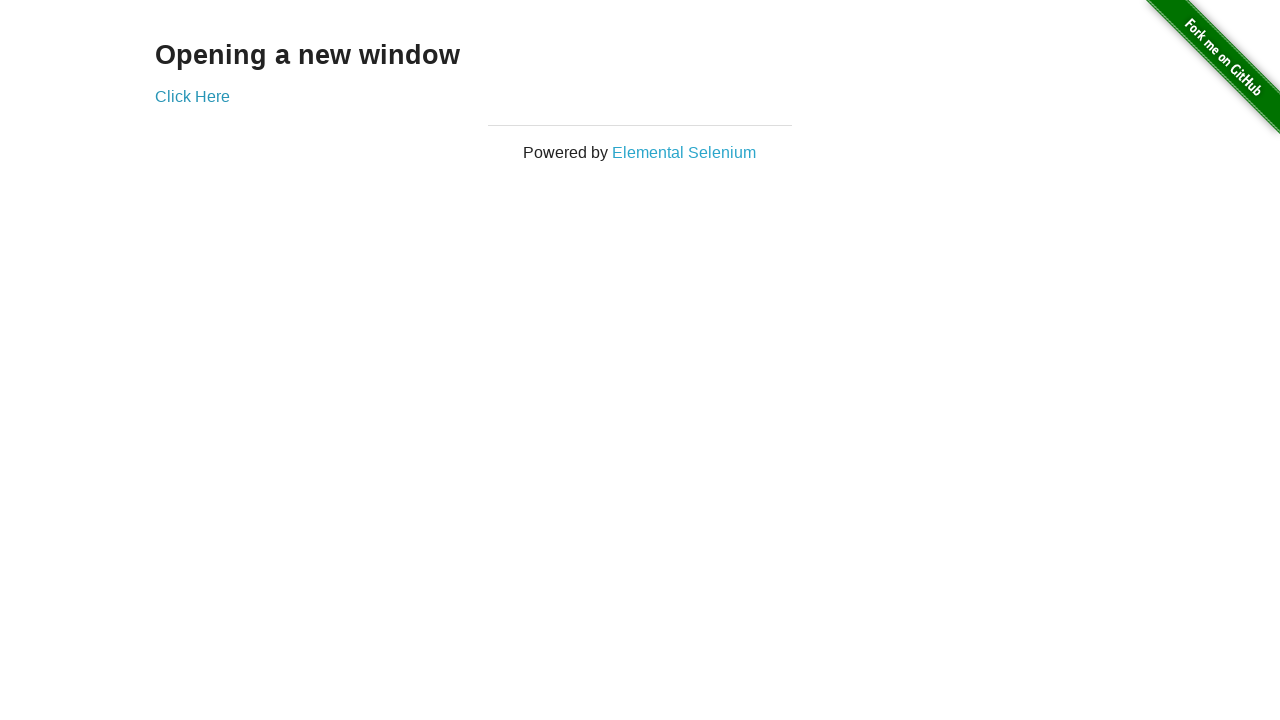